Tests that navbar links (Sweets, About, Basket) navigate to correct pages

Starting URL: https://sweetshop.netlify.app/

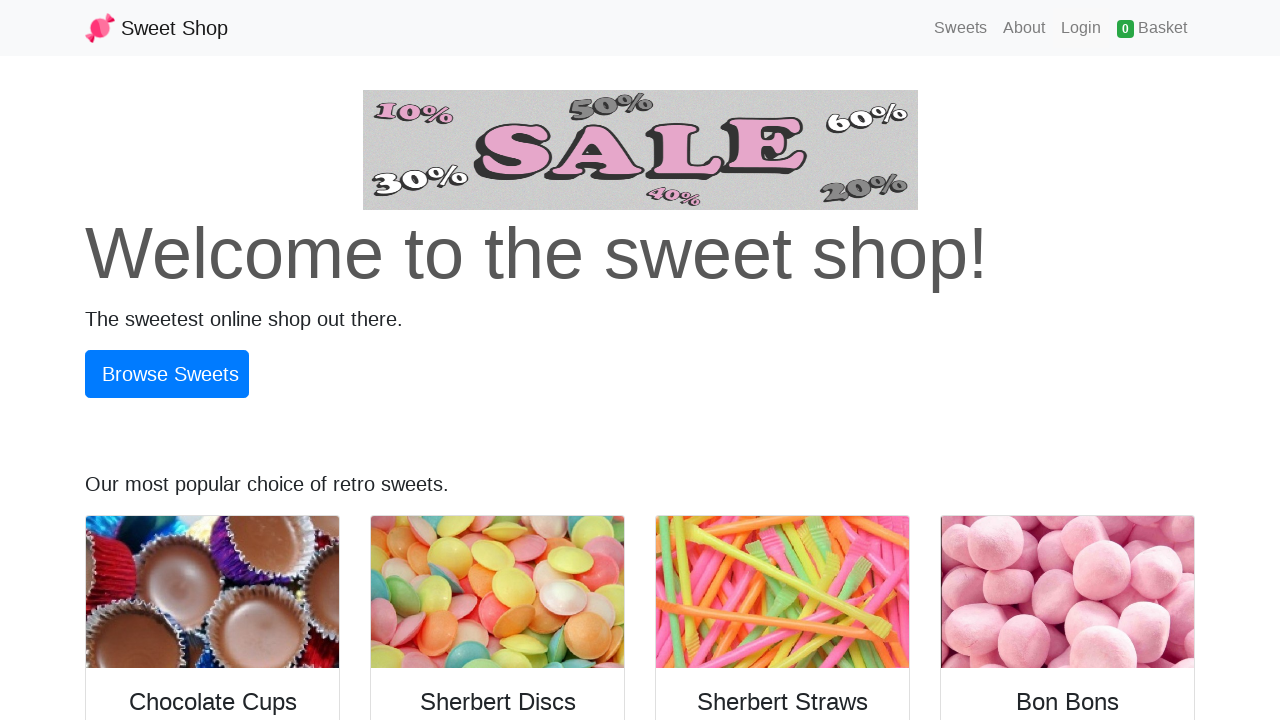

Clicked Sweets link in navbar at (961, 28) on nav >> text=Sweets
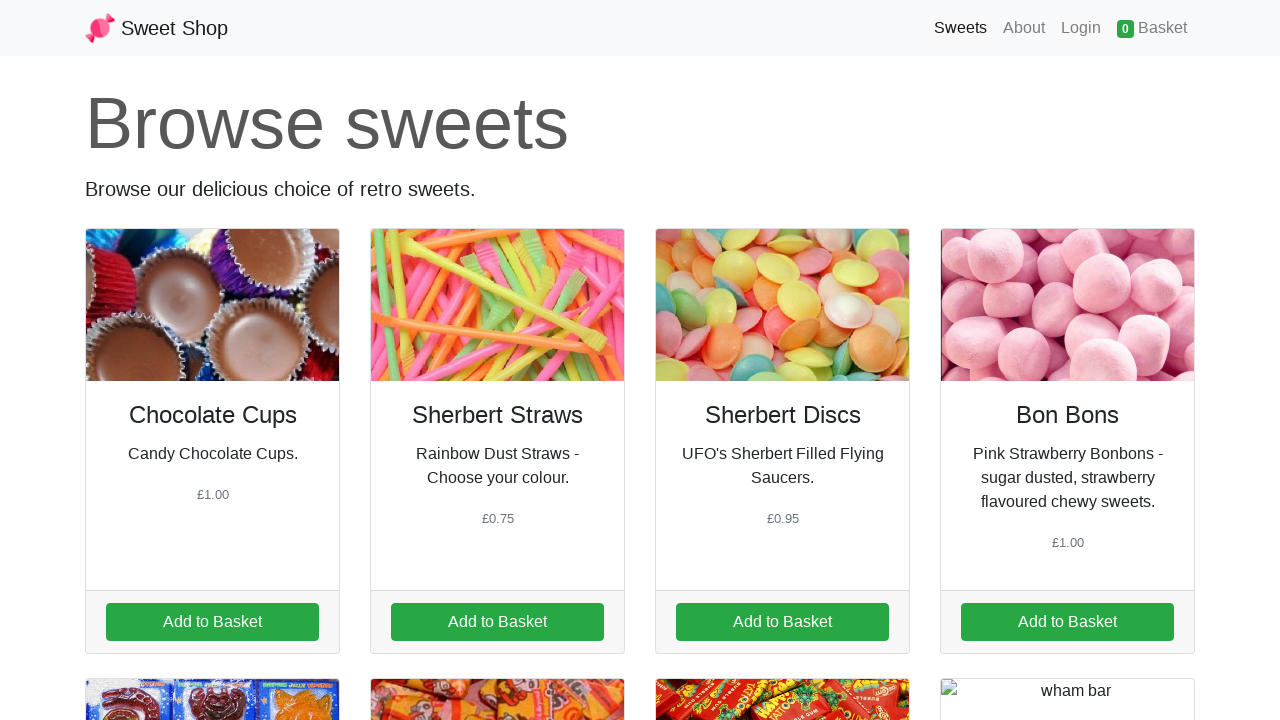

Navigated to Sweets page
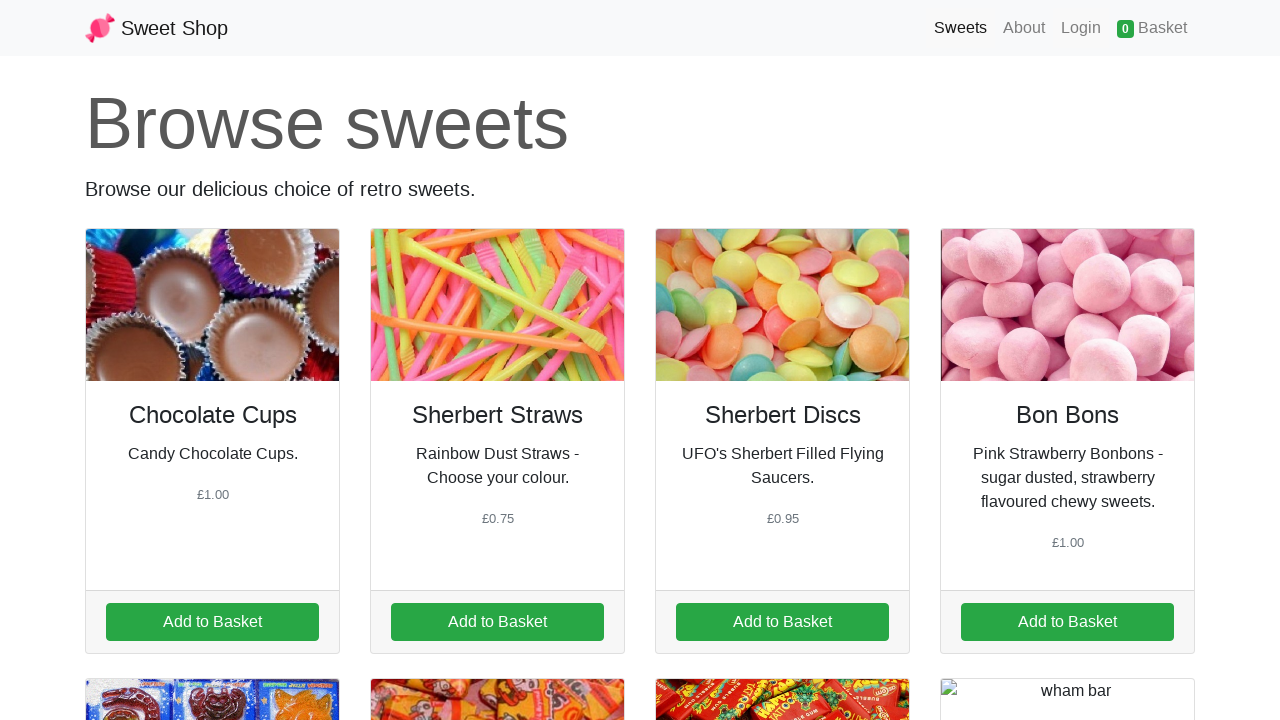

Navigated back to homepage
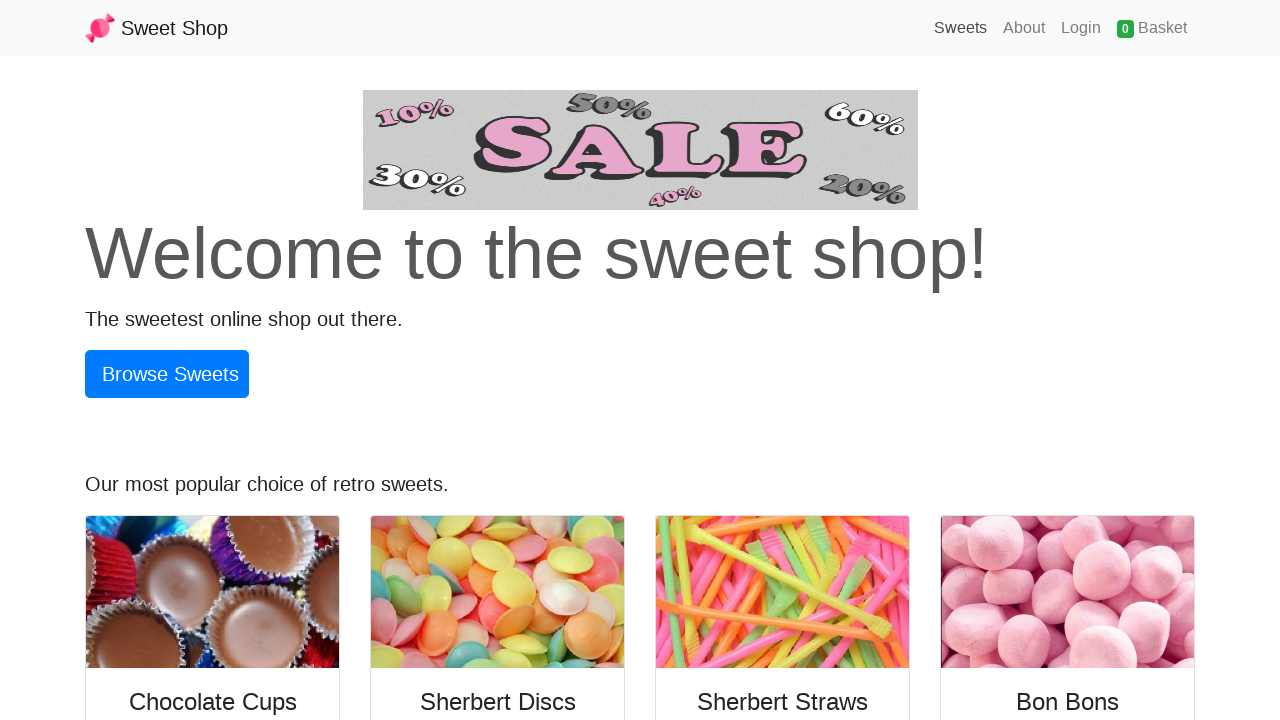

Clicked About link in navbar at (1024, 28) on nav >> text=About
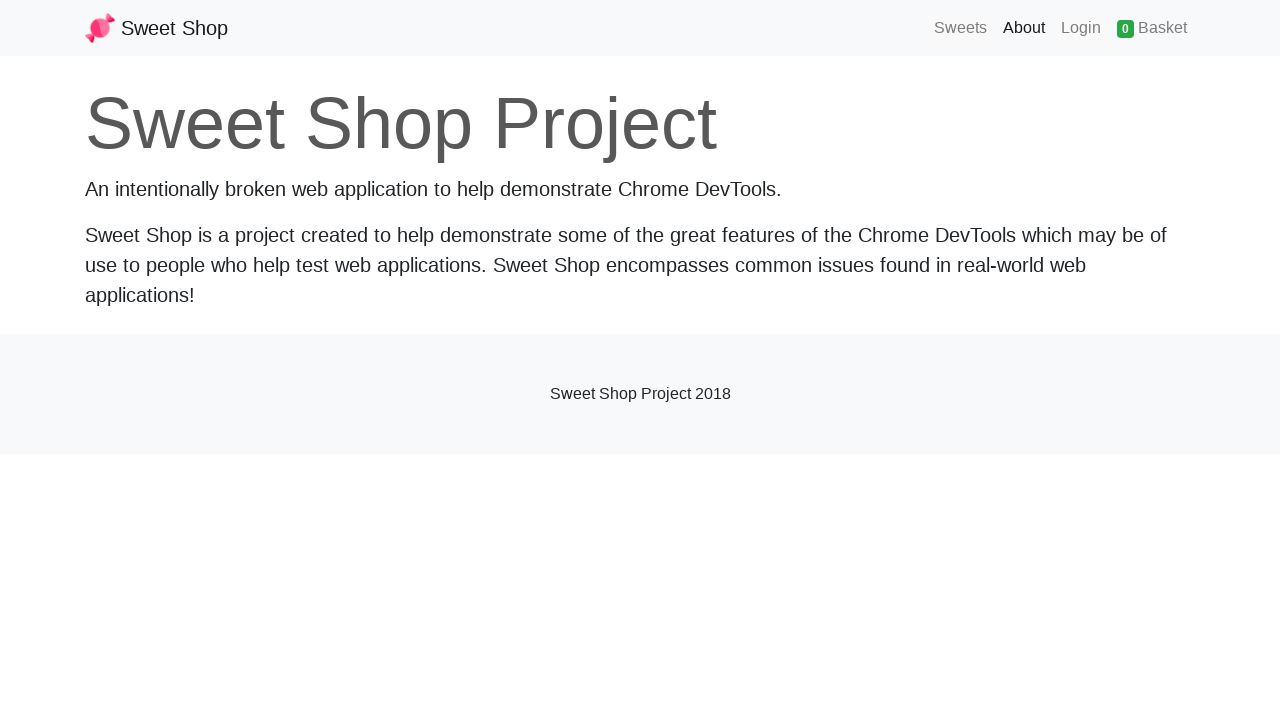

Navigated to About page
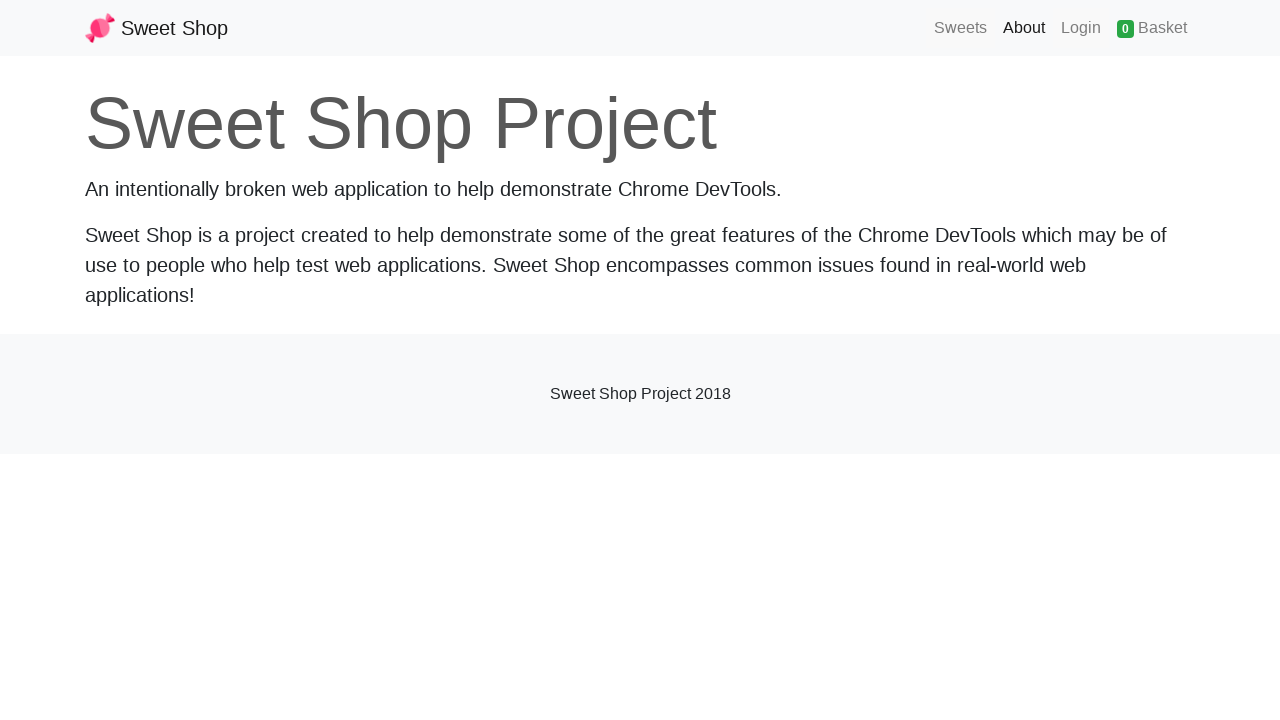

Navigated back to homepage
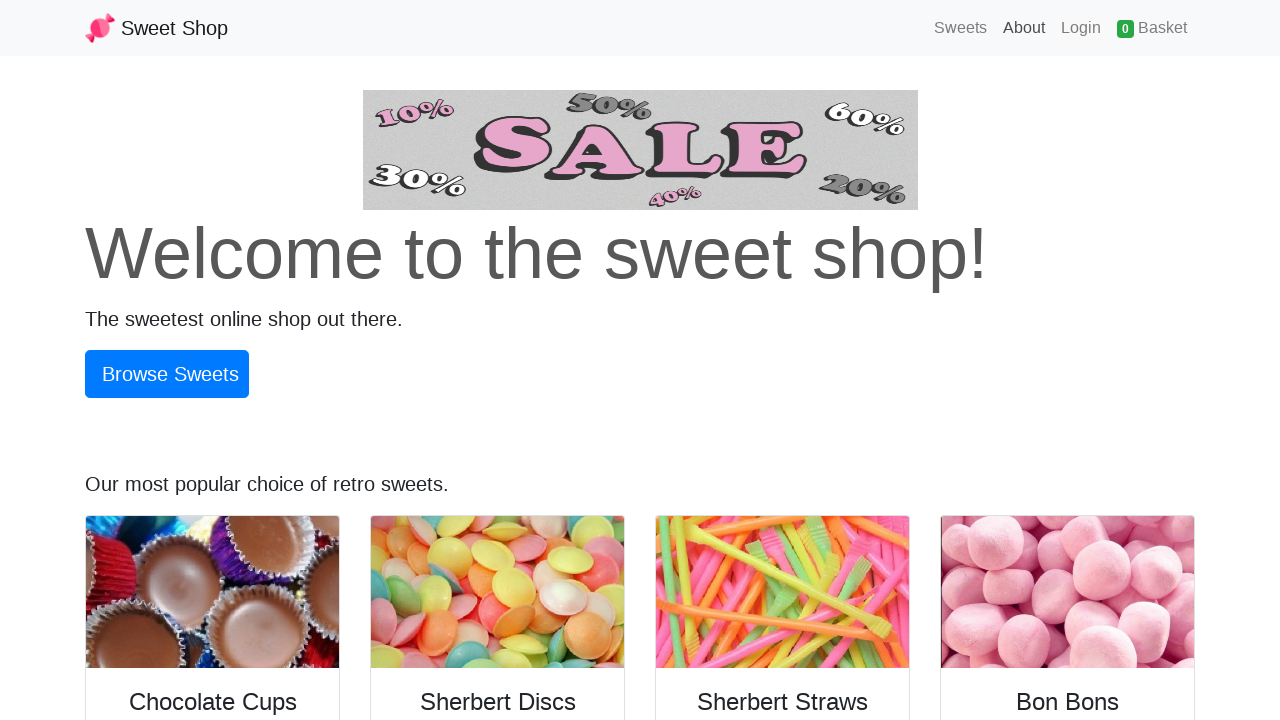

Clicked Basket link in navbar at (1152, 28) on nav >> text=Basket
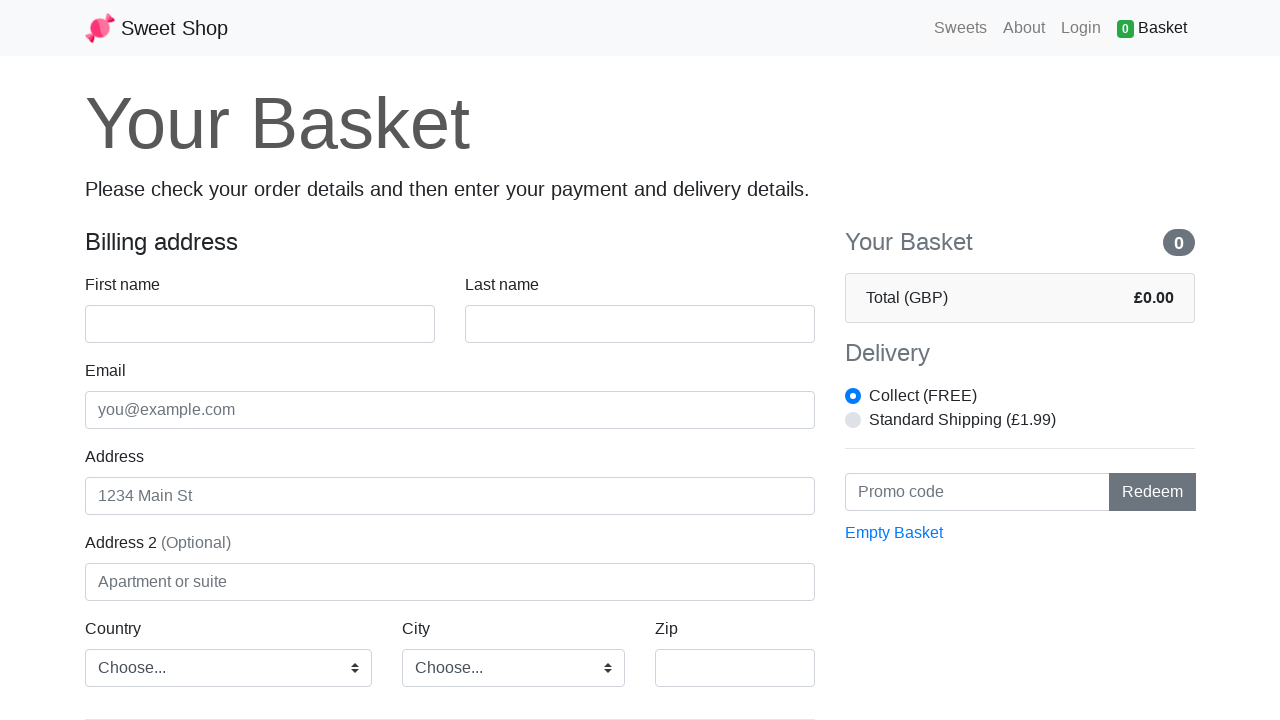

Navigated to Basket page
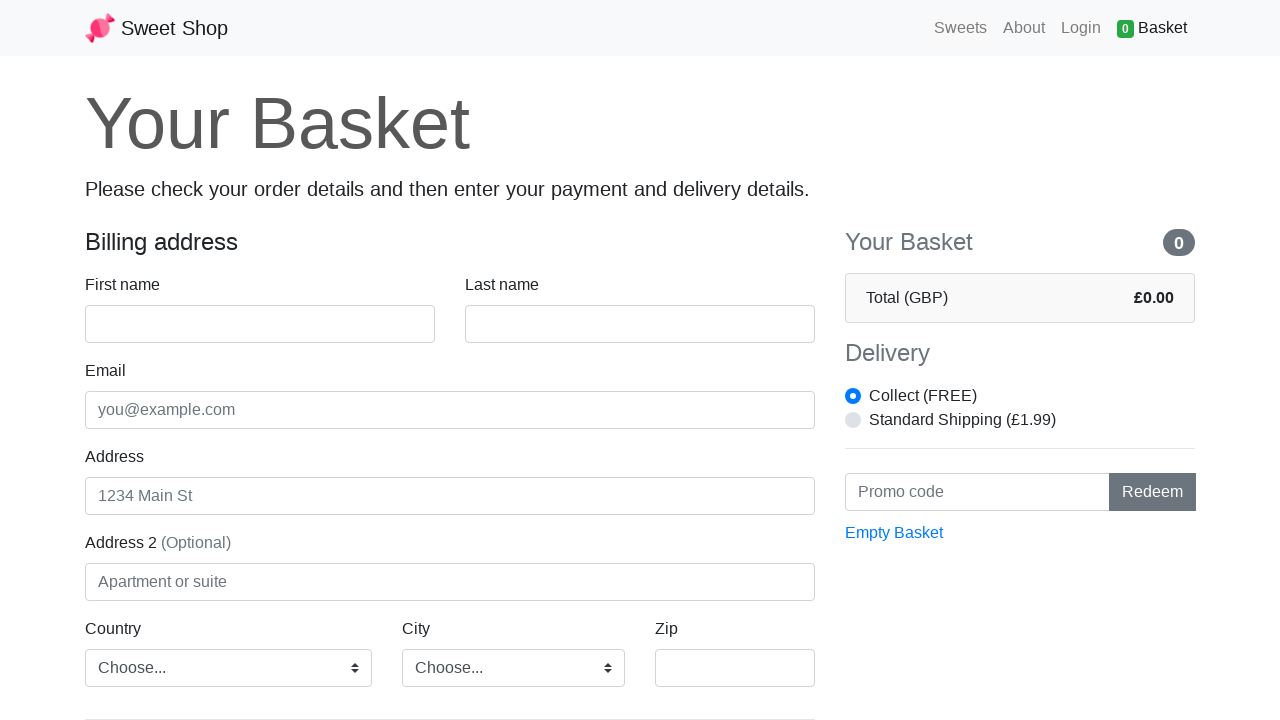

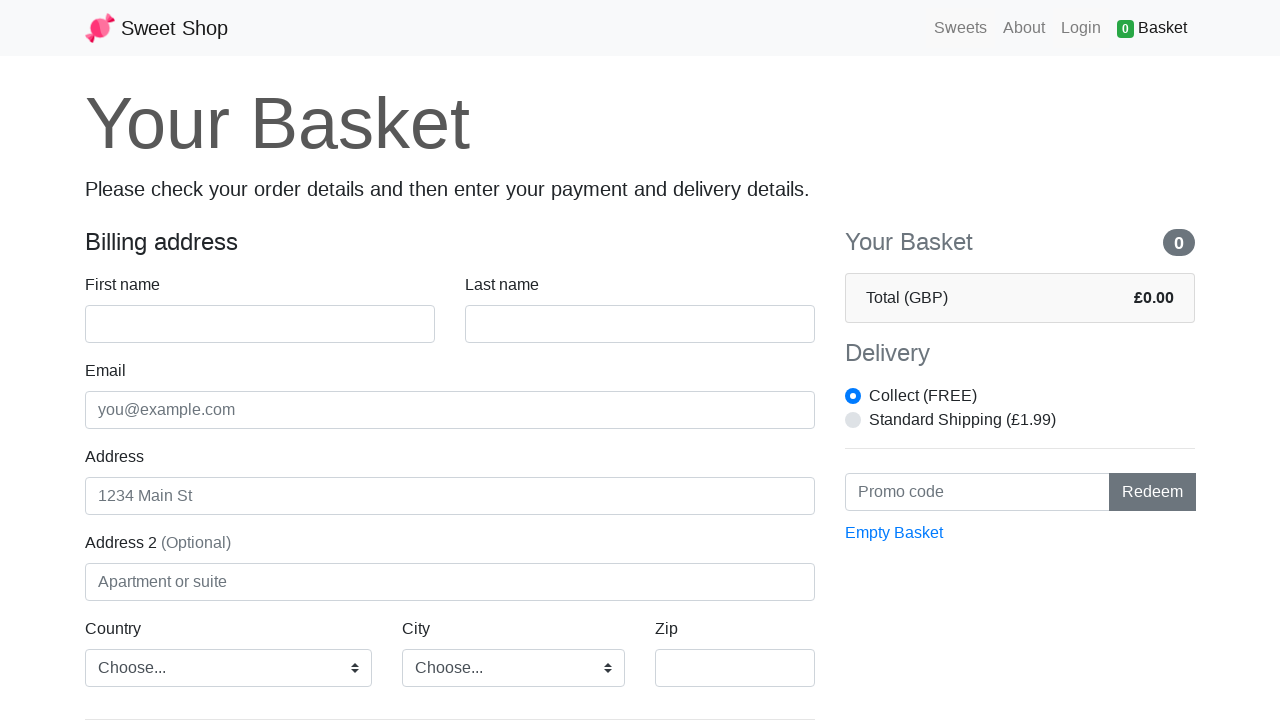